Tests right-click context menu functionality by performing a right-click on a button element

Starting URL: https://swisnl.github.io/jQuery-contextMenu/demo.html

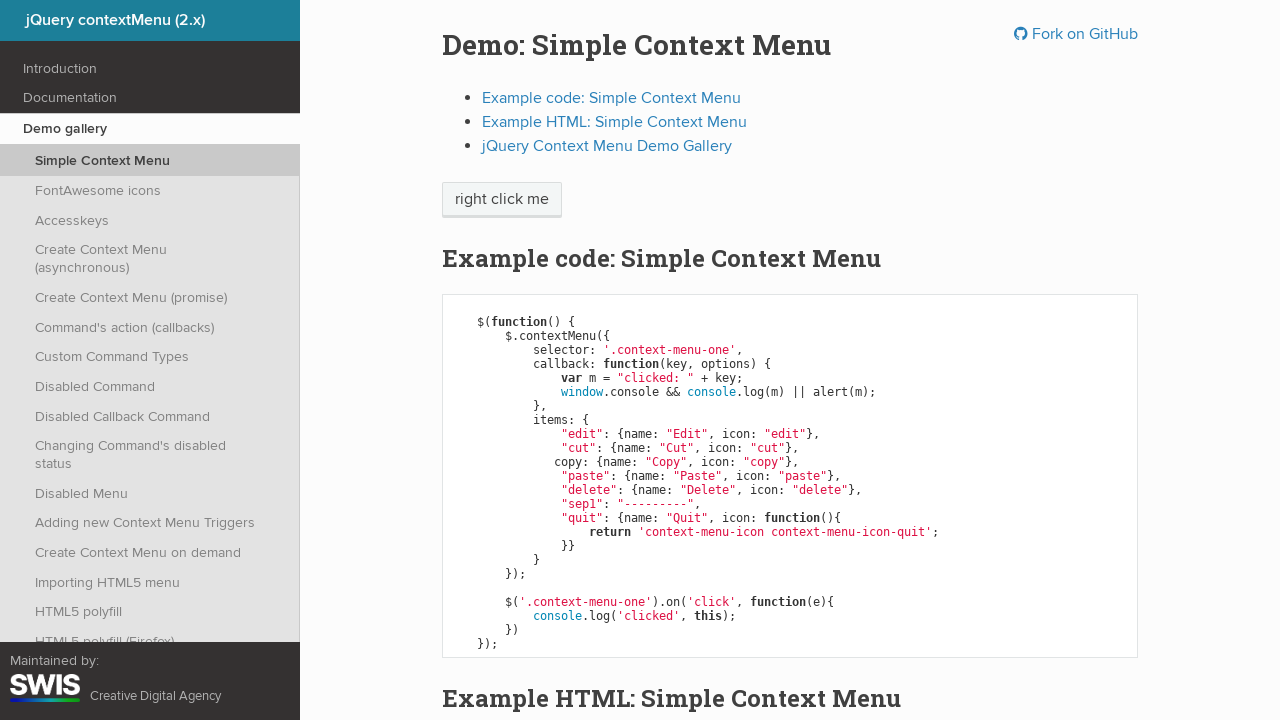

Right-clicked on context menu button at (502, 200) on span.context-menu-one
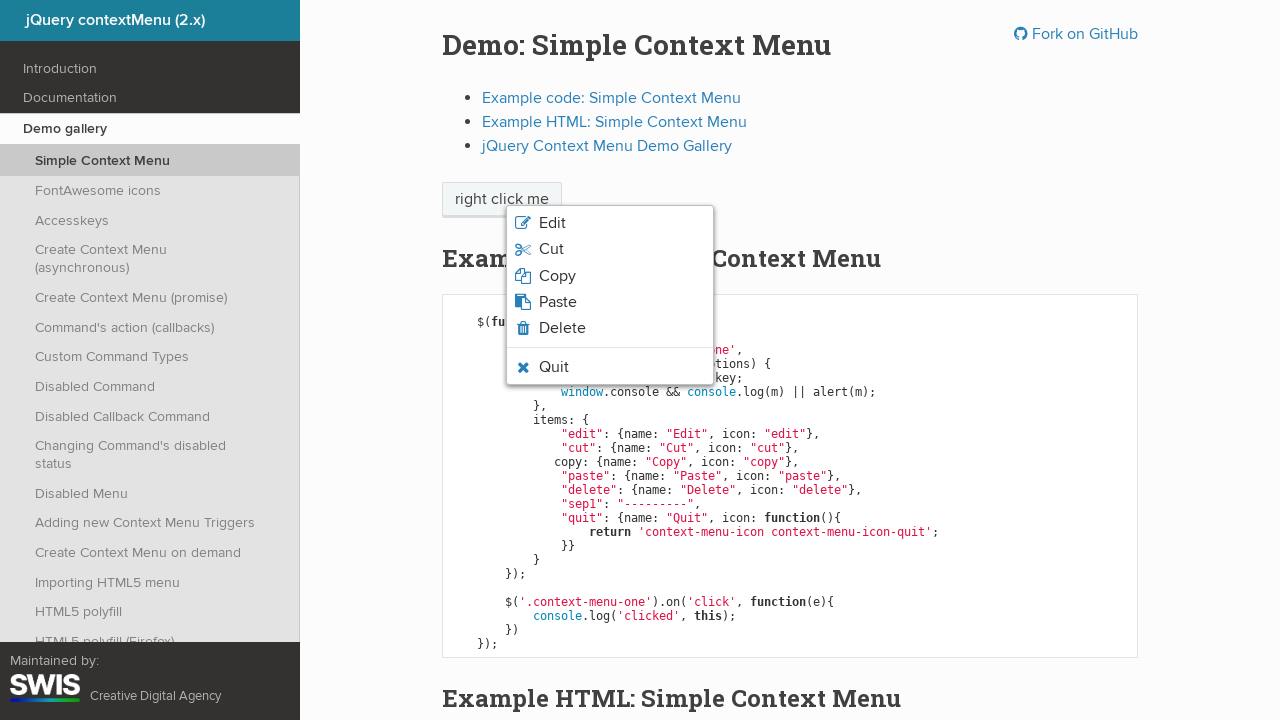

Context menu appeared
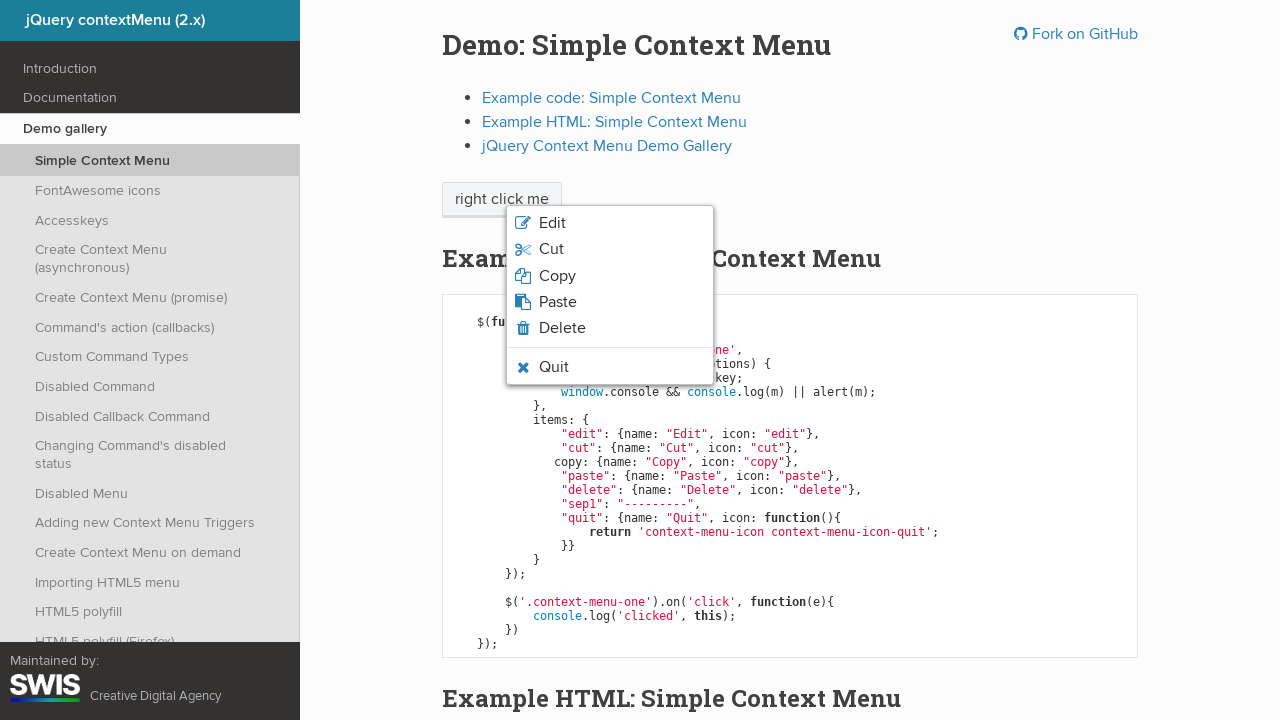

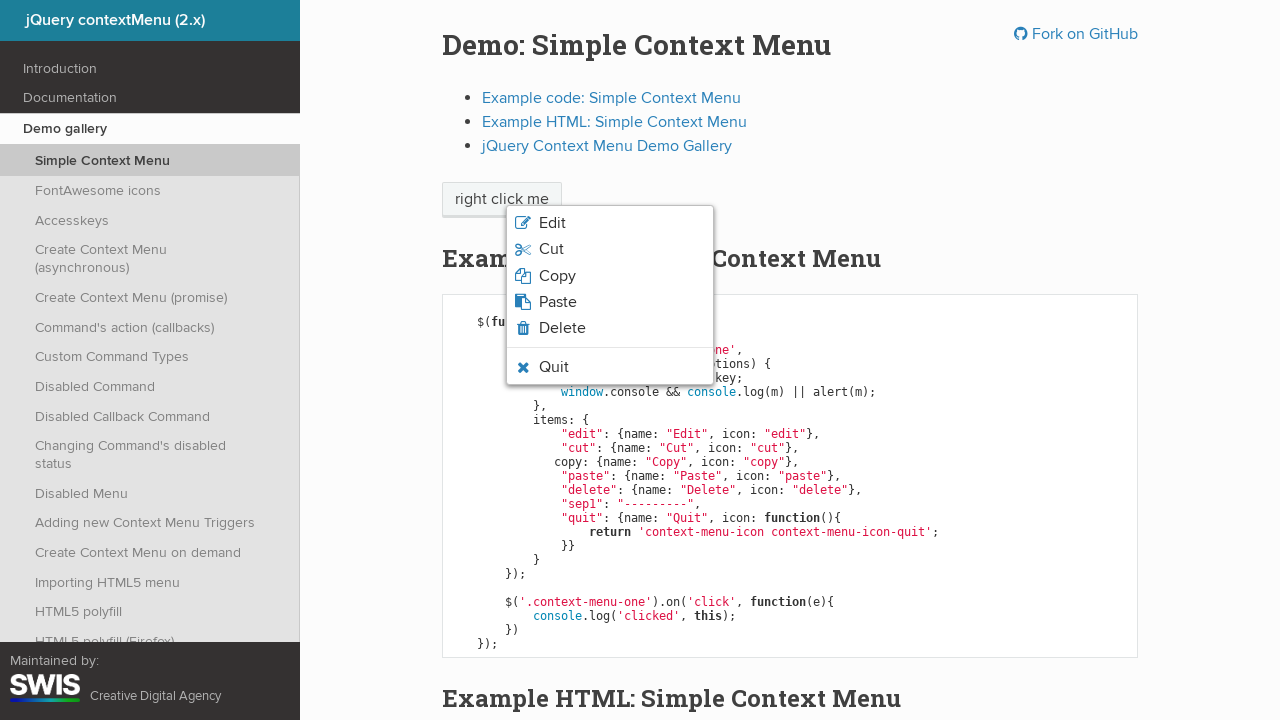